Tests navigation to the Open Account page by clicking the Open Account button and verifying the customer name dropdown appears

Starting URL: https://www.globalsqa.com/angularJs-protractor/BankingProject/#/manager

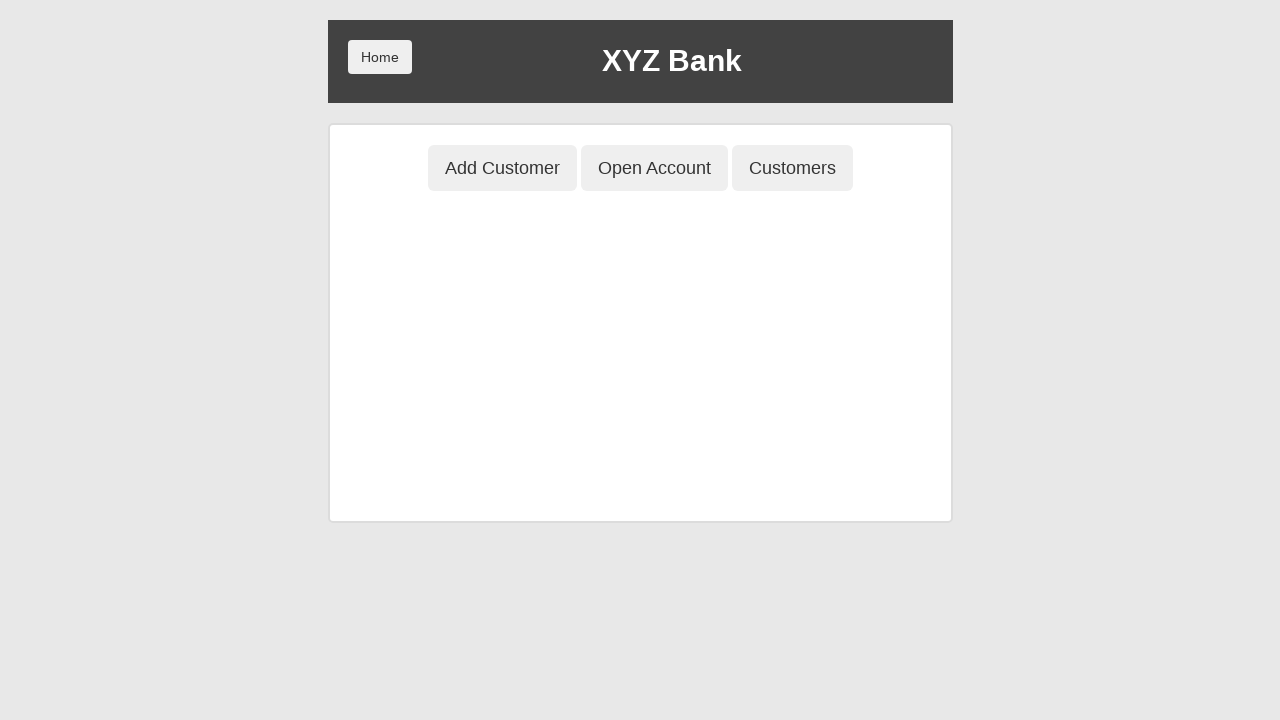

Clicked the Open Account button at (654, 168) on button:has-text('Open Account')
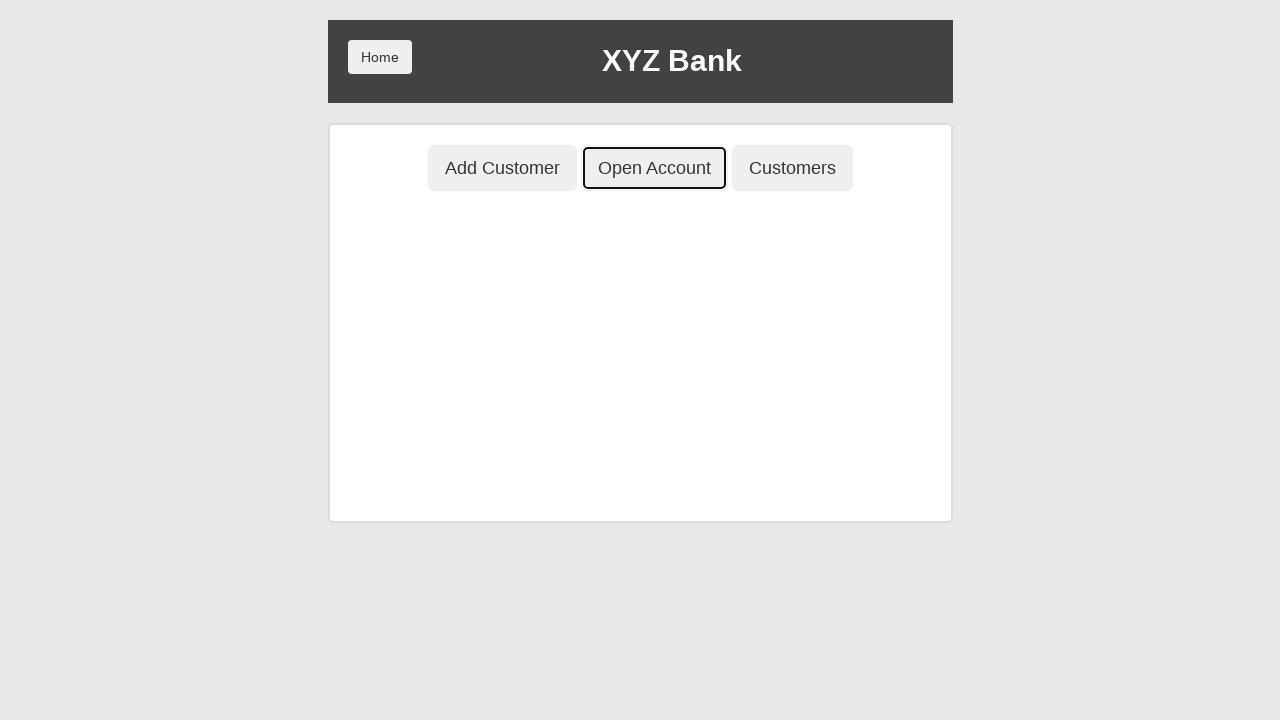

Customer name dropdown appeared on Open Account page
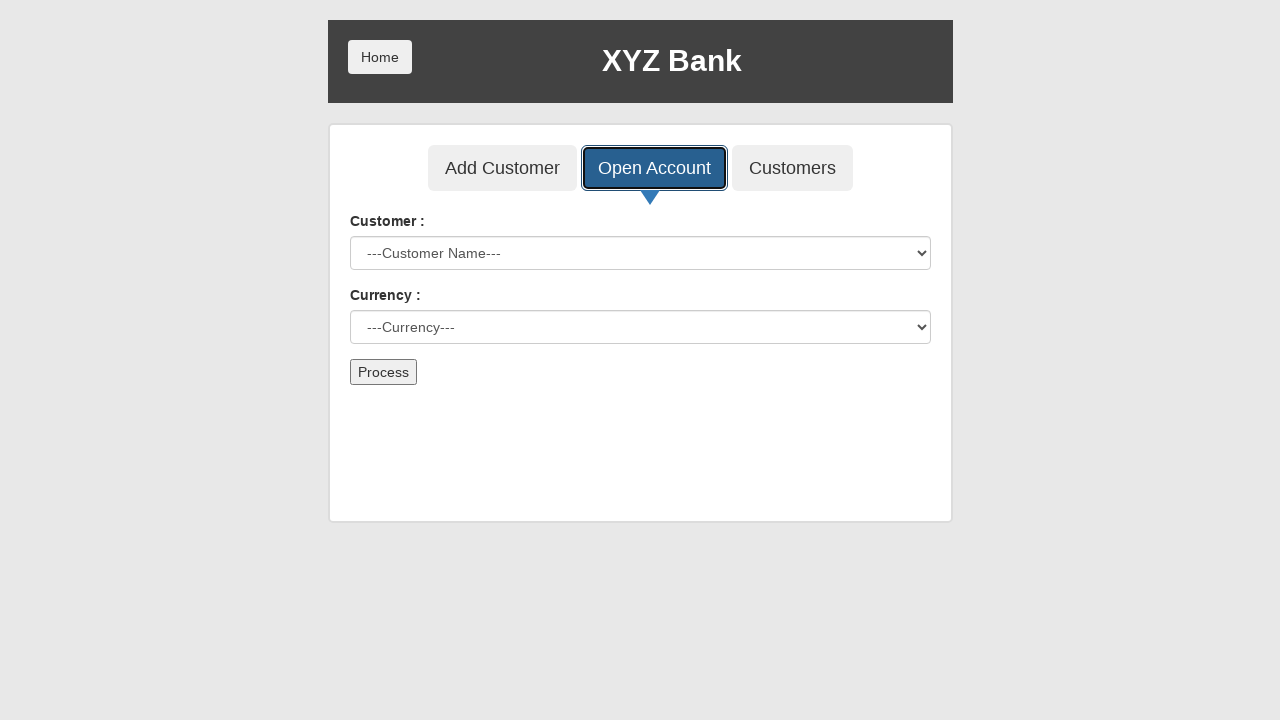

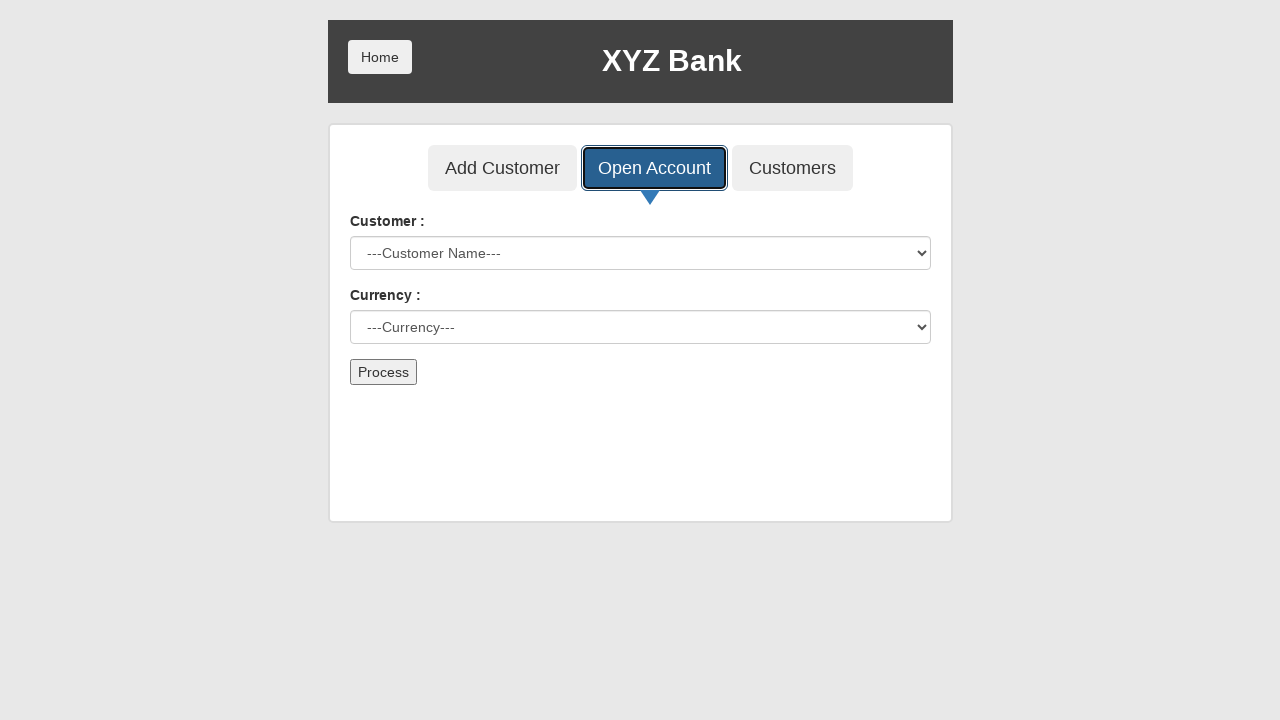